Tests search functionality with invalid input to verify no results message is displayed

Starting URL: https://www.peddler.com/en/amsterdam/

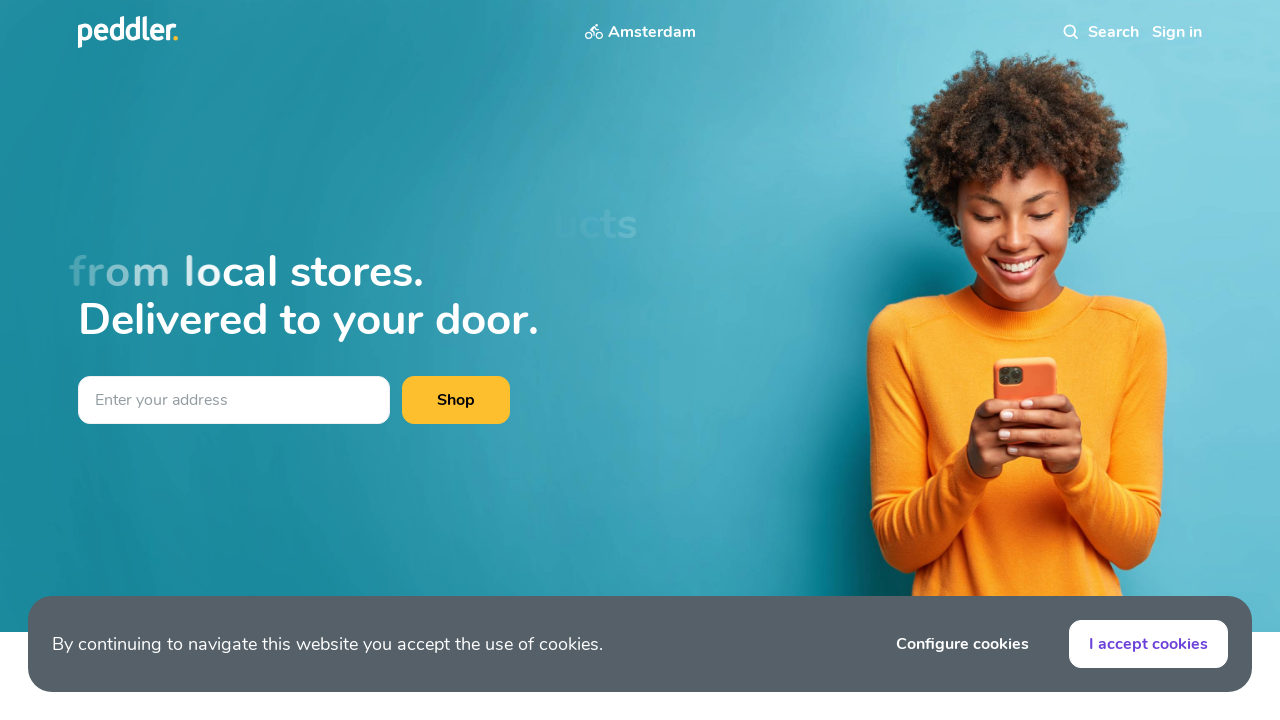

Clicked on search input field at (1105, 32) on input#autocomplete-search
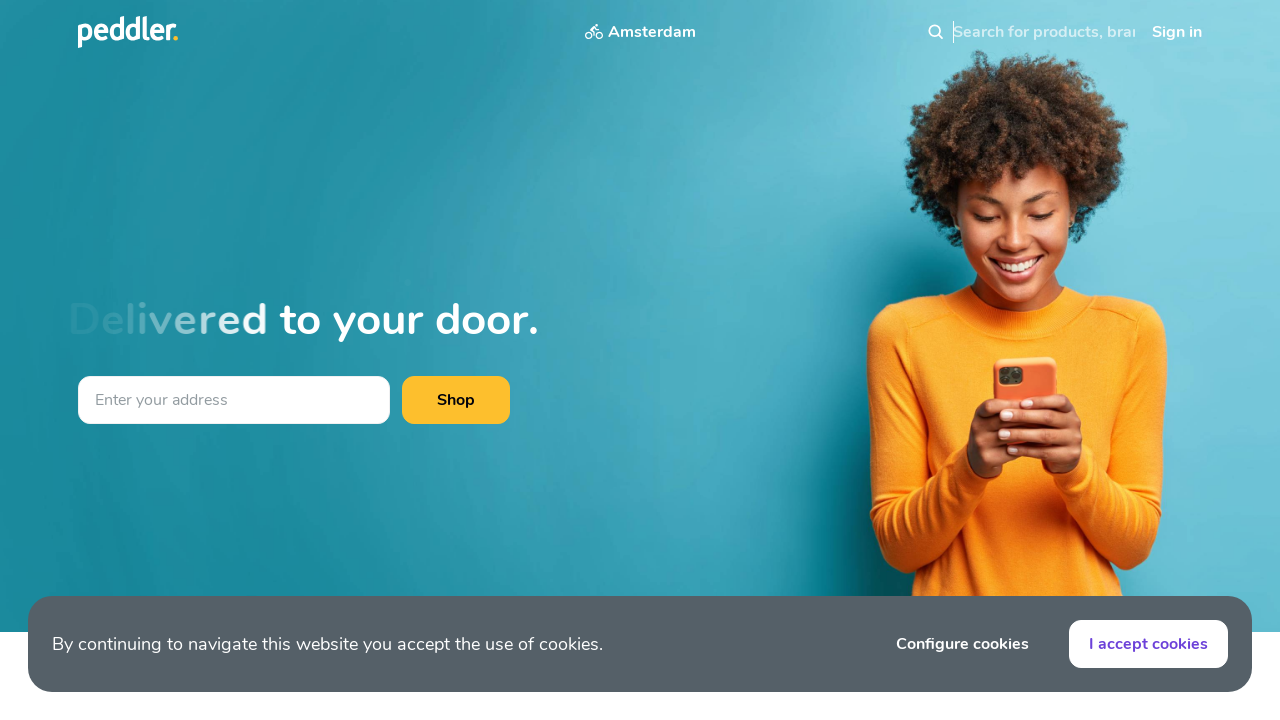

Waited for search field to be ready
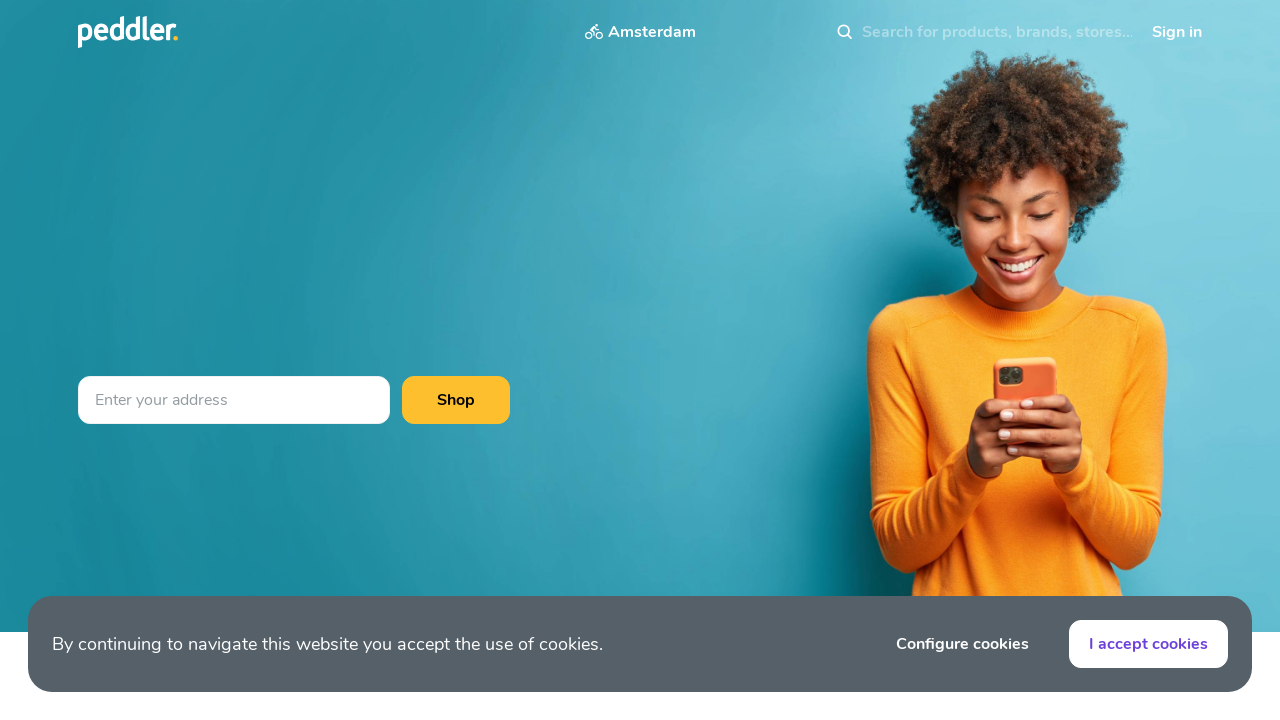

Entered invalid search query 'fegfrgrgtgtgegaeget5gegegrgr' on input#autocomplete-search
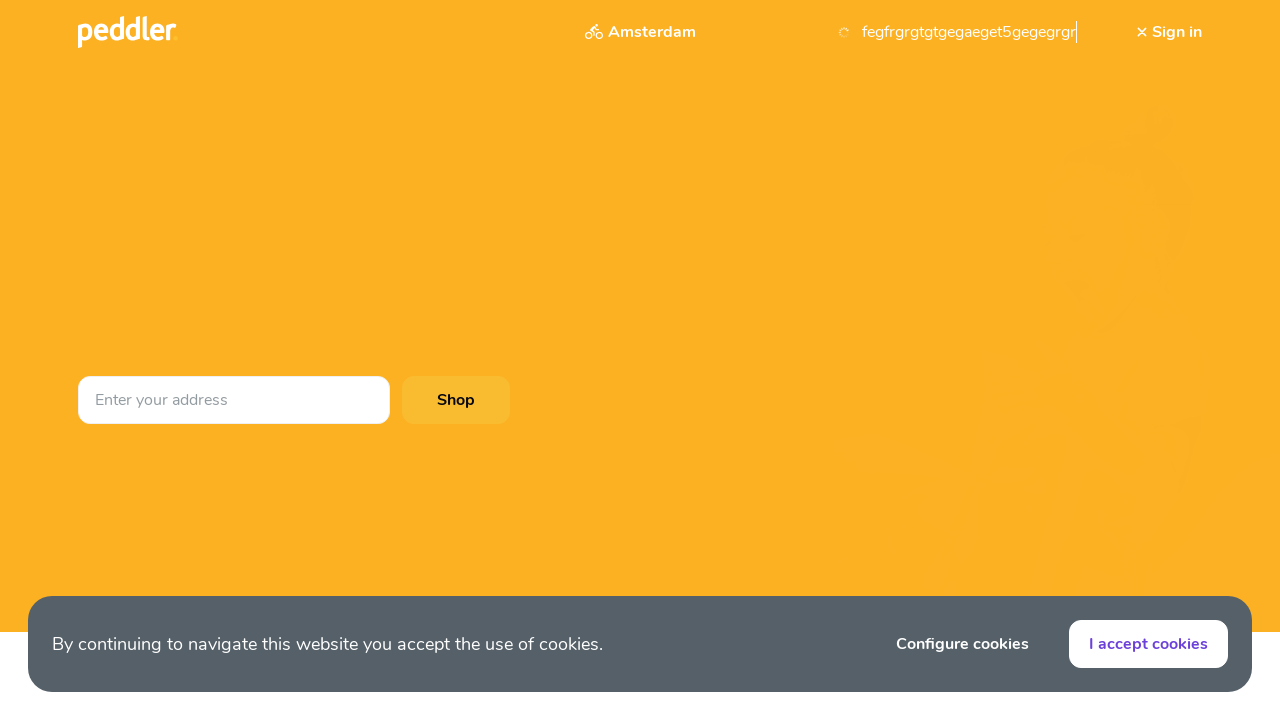

Pressed Enter to submit search on input#autocomplete-search
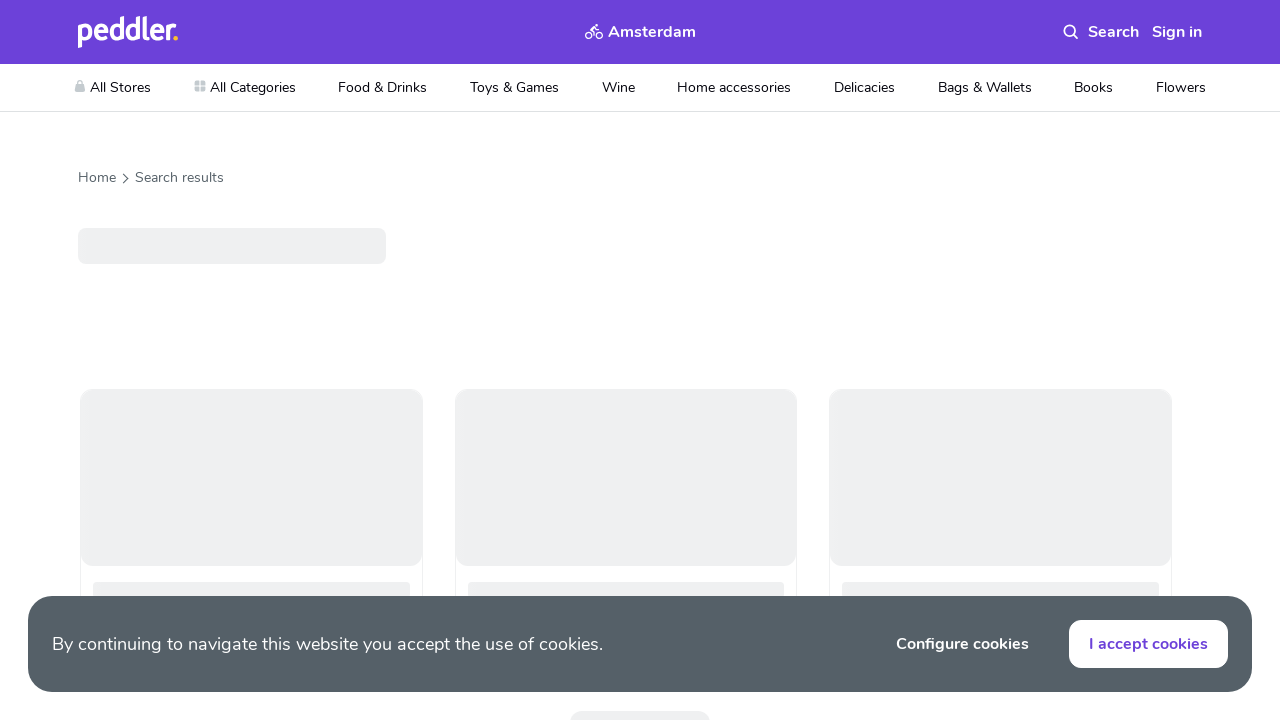

Waited for search results to load
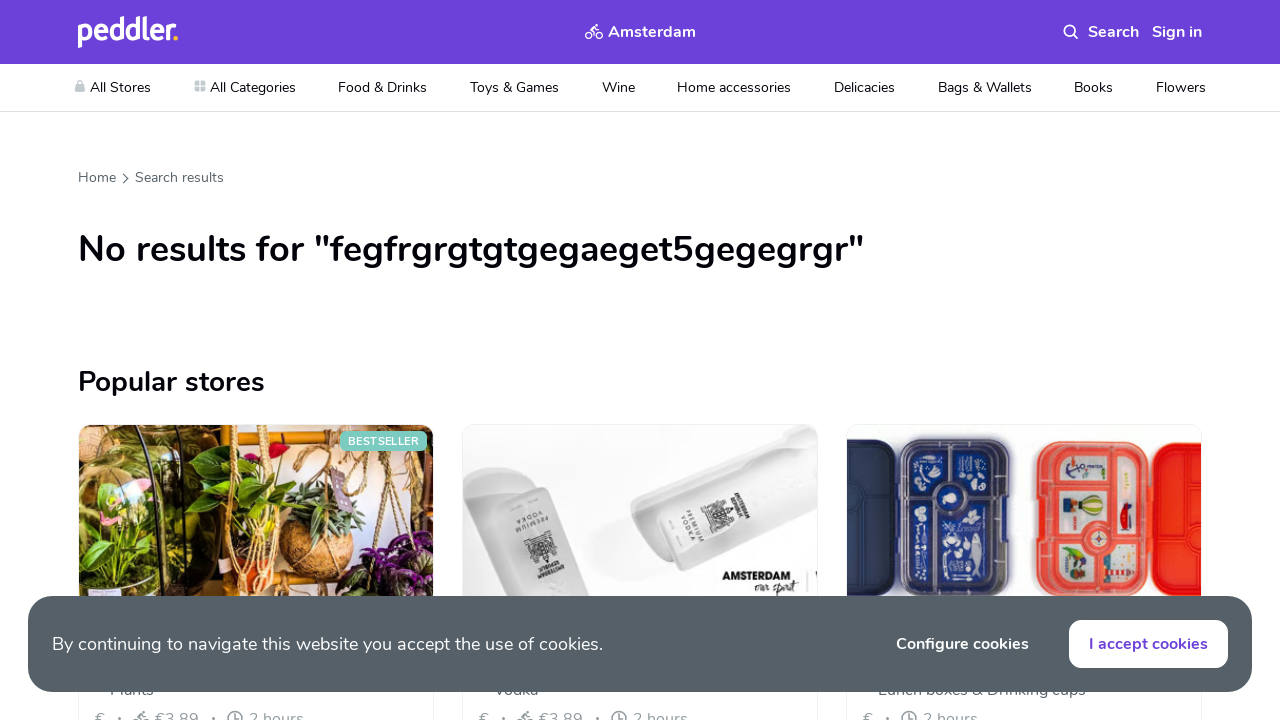

Verified no results message is displayed
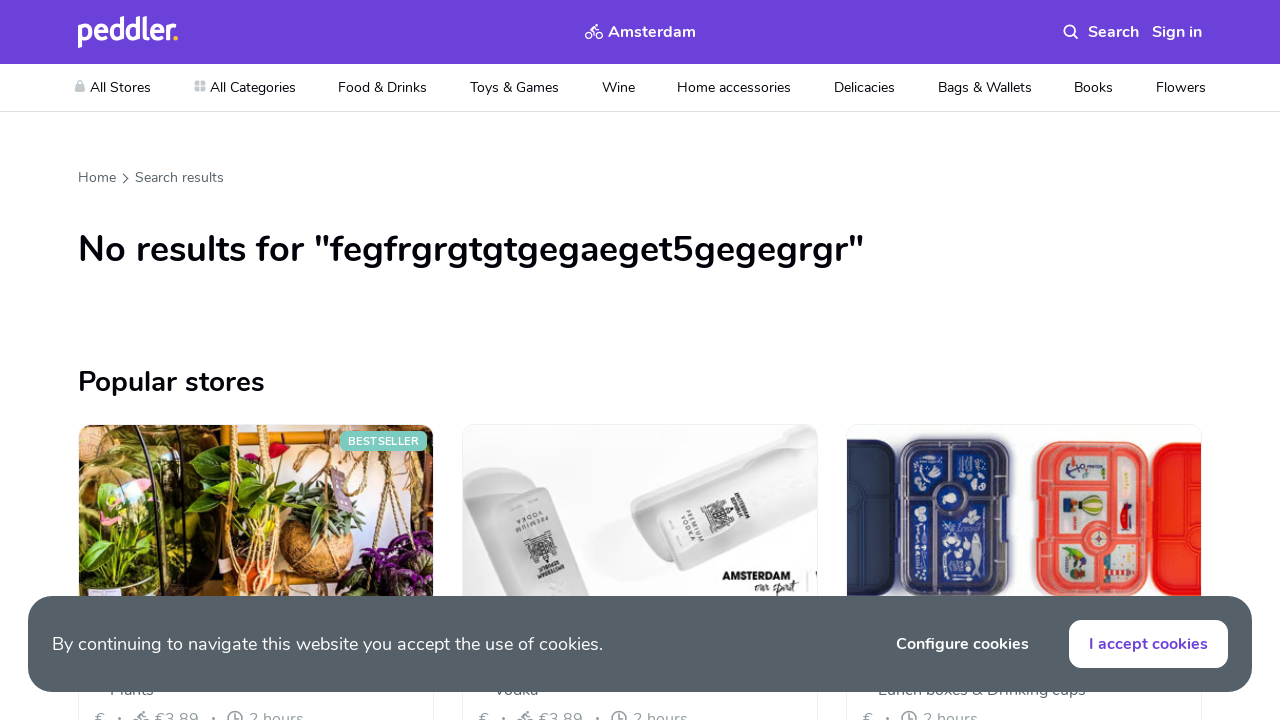

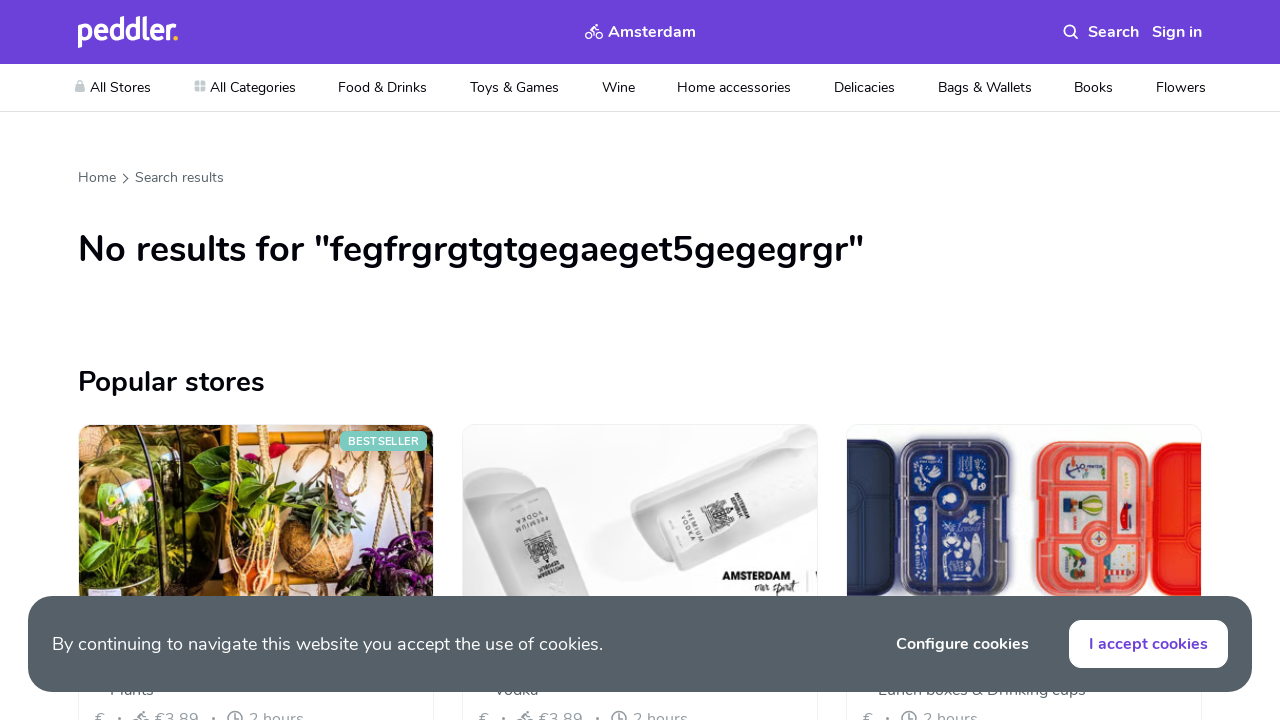